Tests dropdown selection functionality by selecting options using different methods - by index, visible text, and value

Starting URL: https://rahulshettyacademy.com/dropdownsPractise/

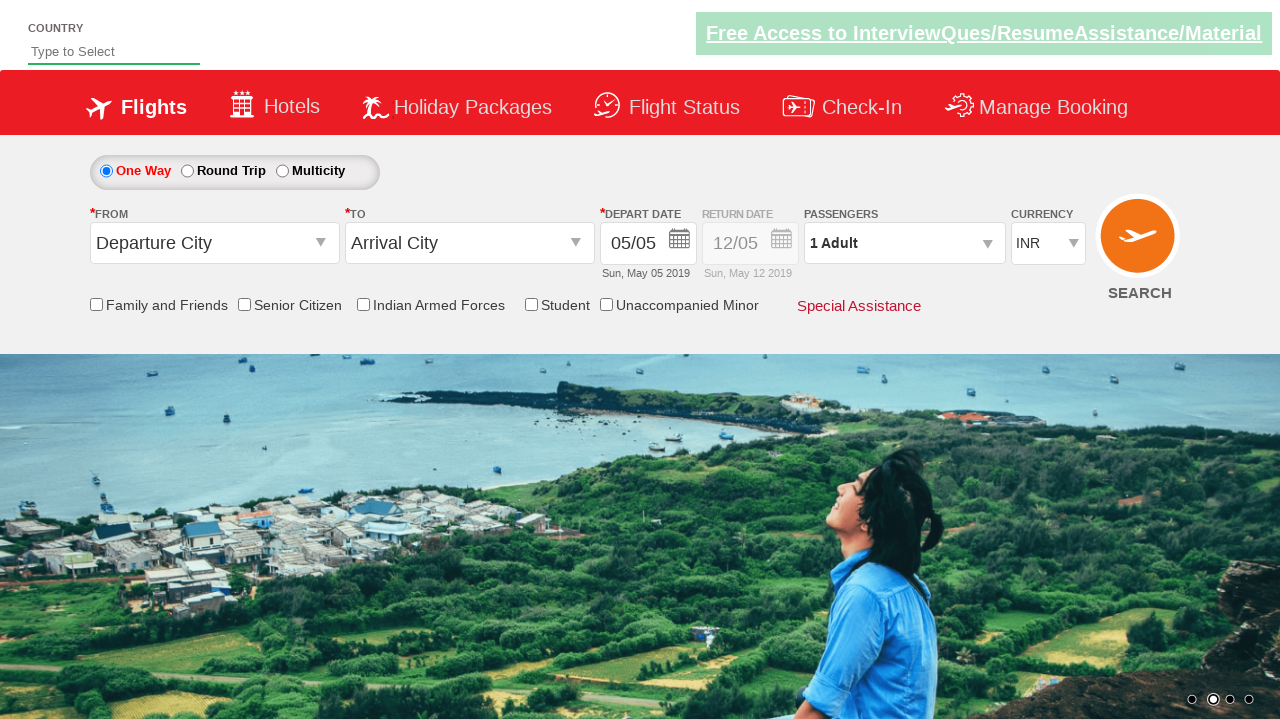

Selected 3rd option in currency dropdown by index on #ctl00_mainContent_DropDownListCurrency
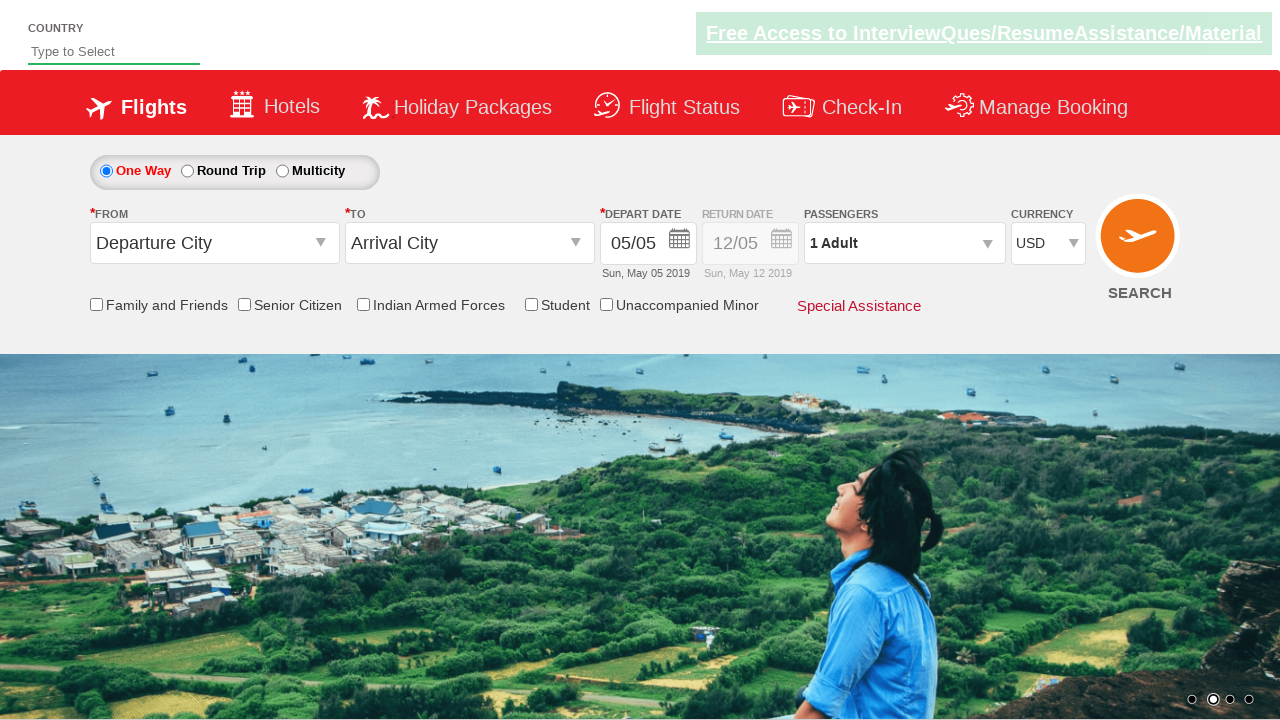

Selected AED currency option by visible text on #ctl00_mainContent_DropDownListCurrency
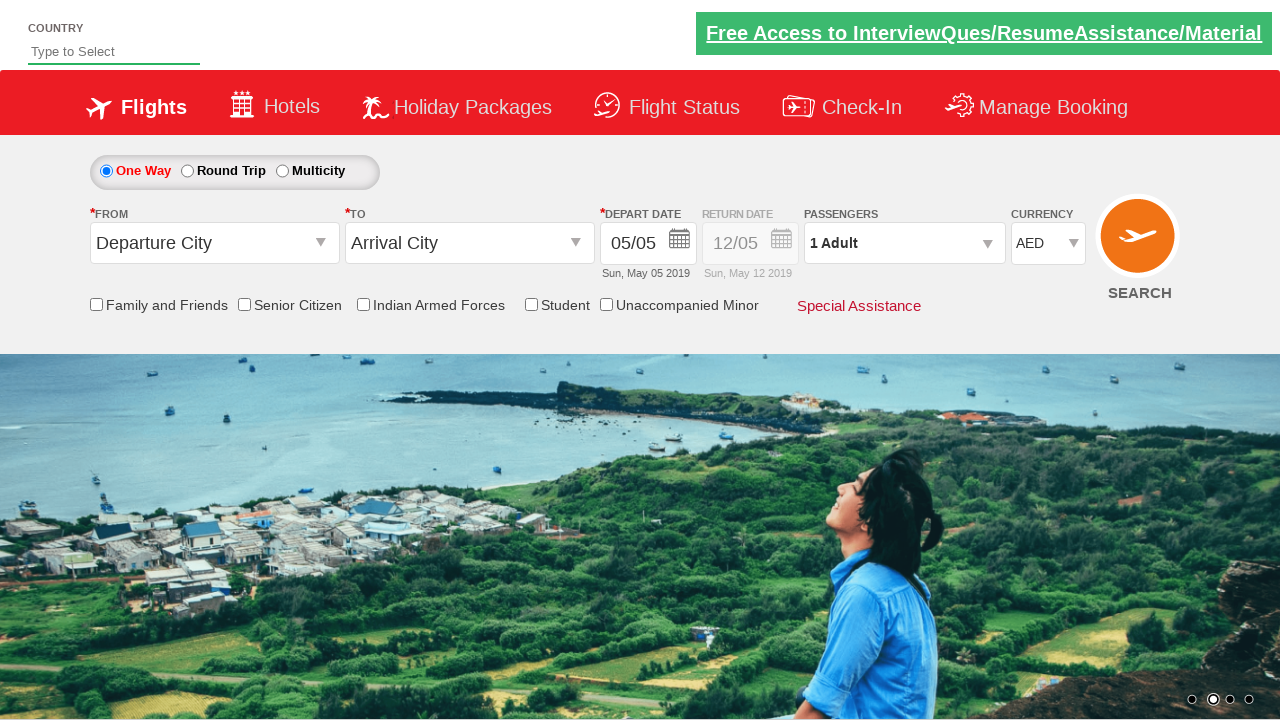

Selected INR currency option by value on #ctl00_mainContent_DropDownListCurrency
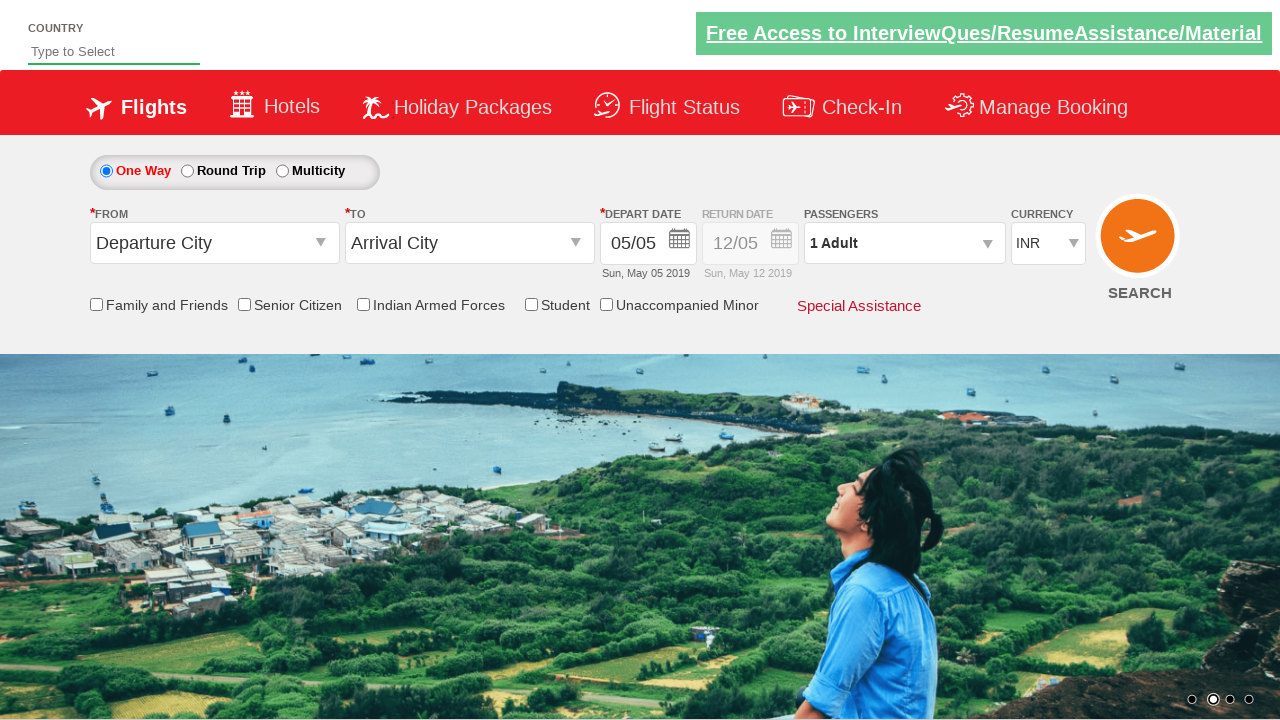

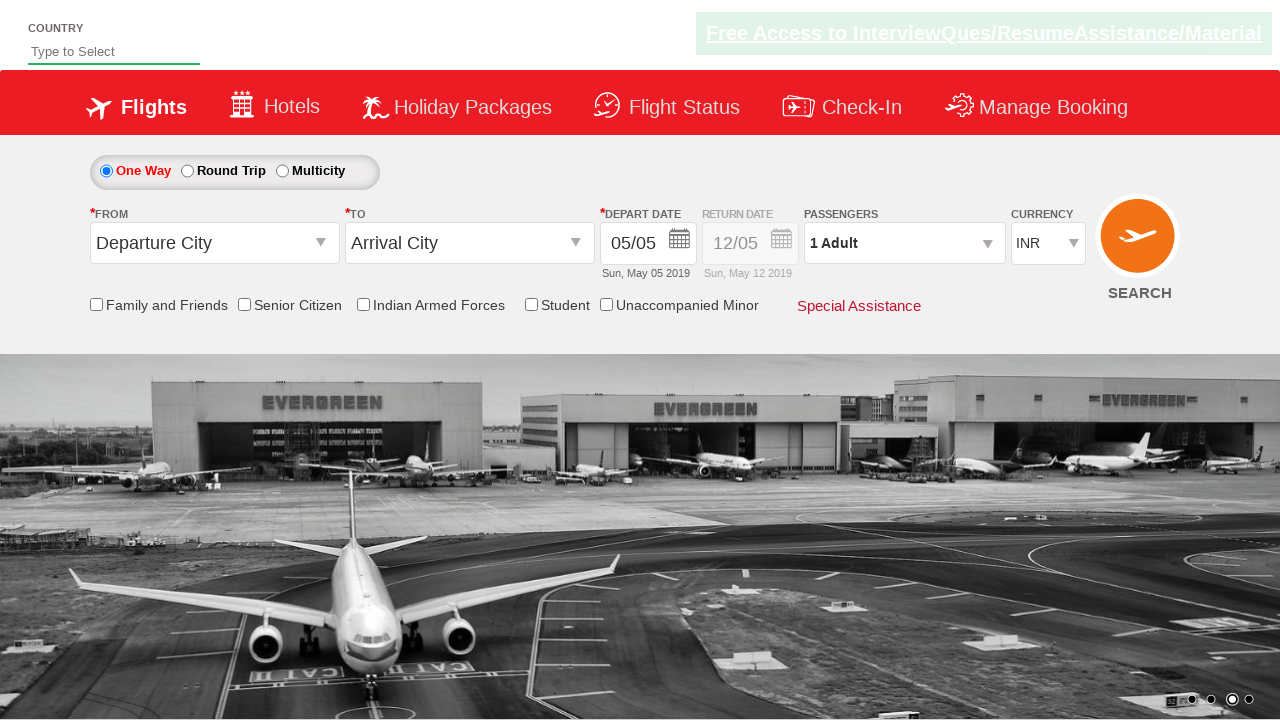